Tests interaction with a JavaScript alert by clicking a button and accepting the alert dialog

Starting URL: https://demoqa.com/alerts

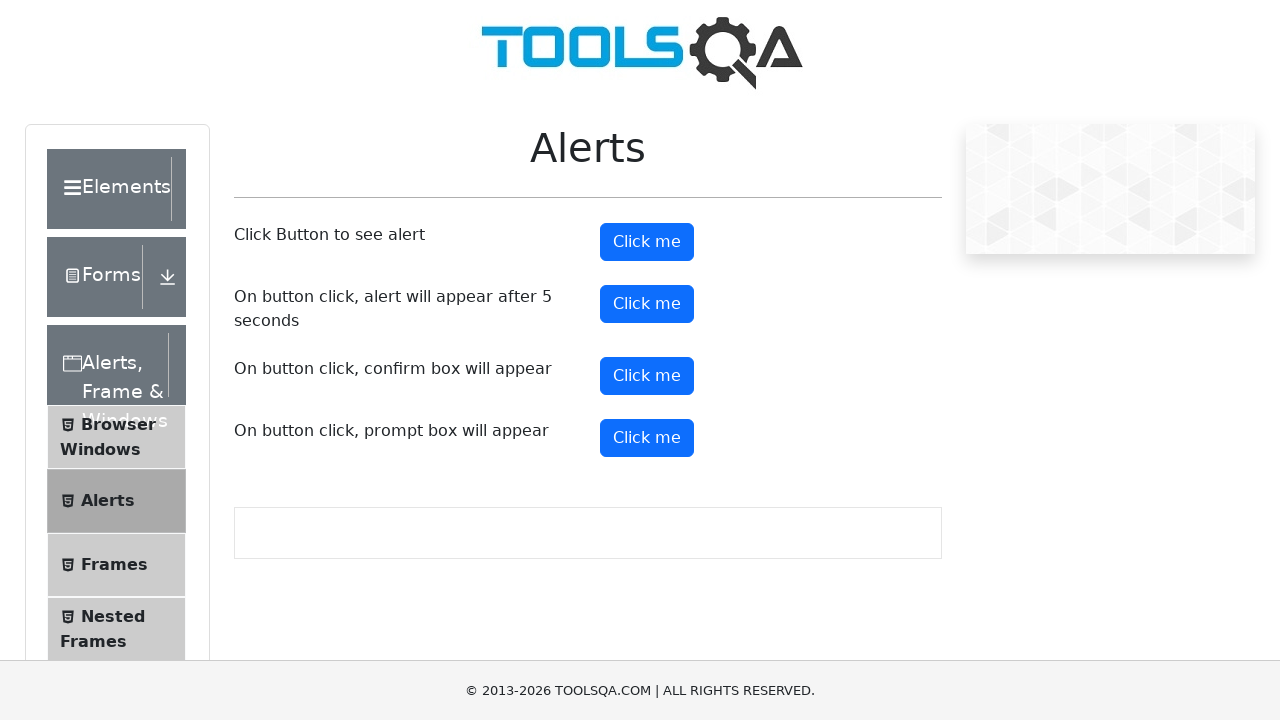

Set up dialog handler to accept alerts
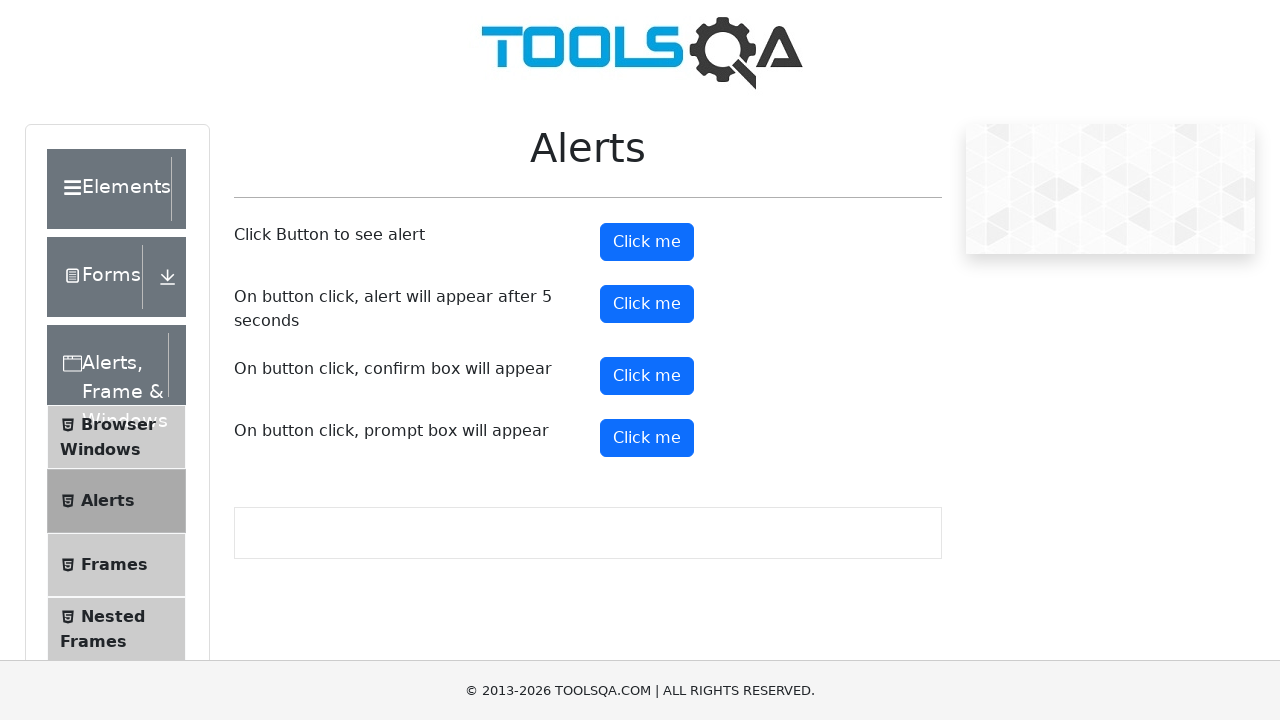

Clicked alert button to trigger JavaScript alert at (647, 242) on xpath=//button[@id='alertButton']
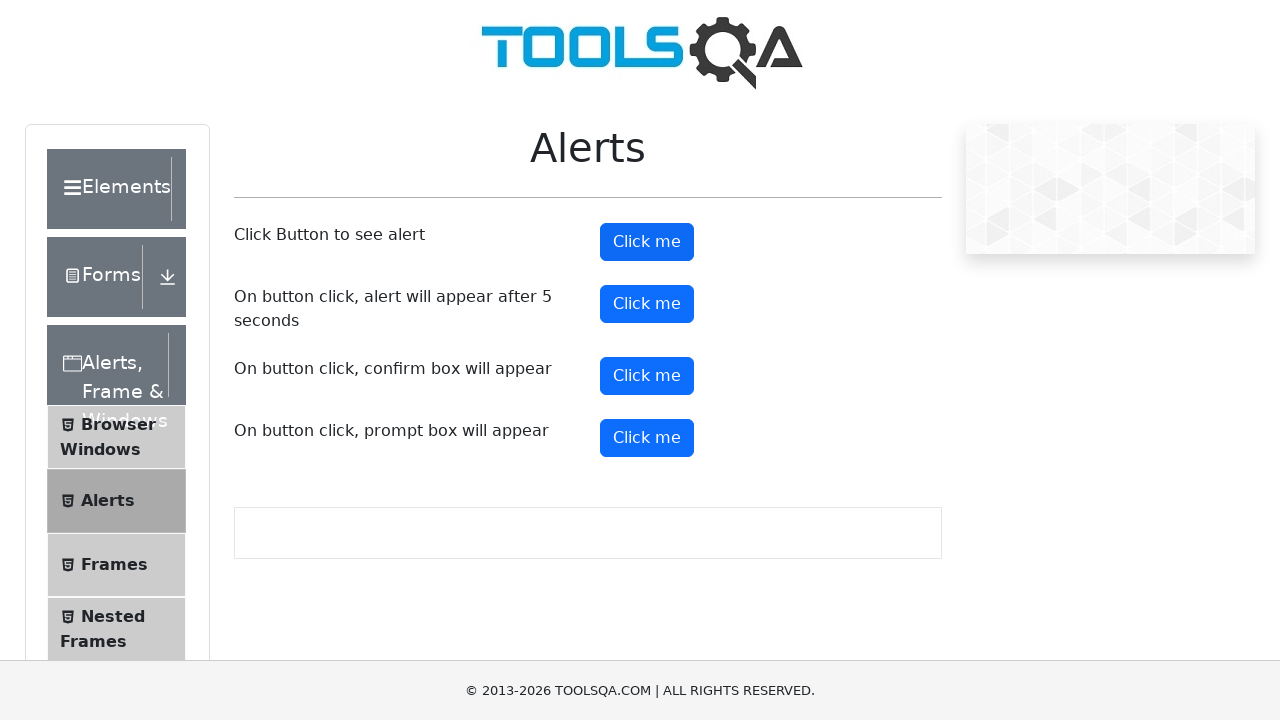

Waited for alert dialog to be processed
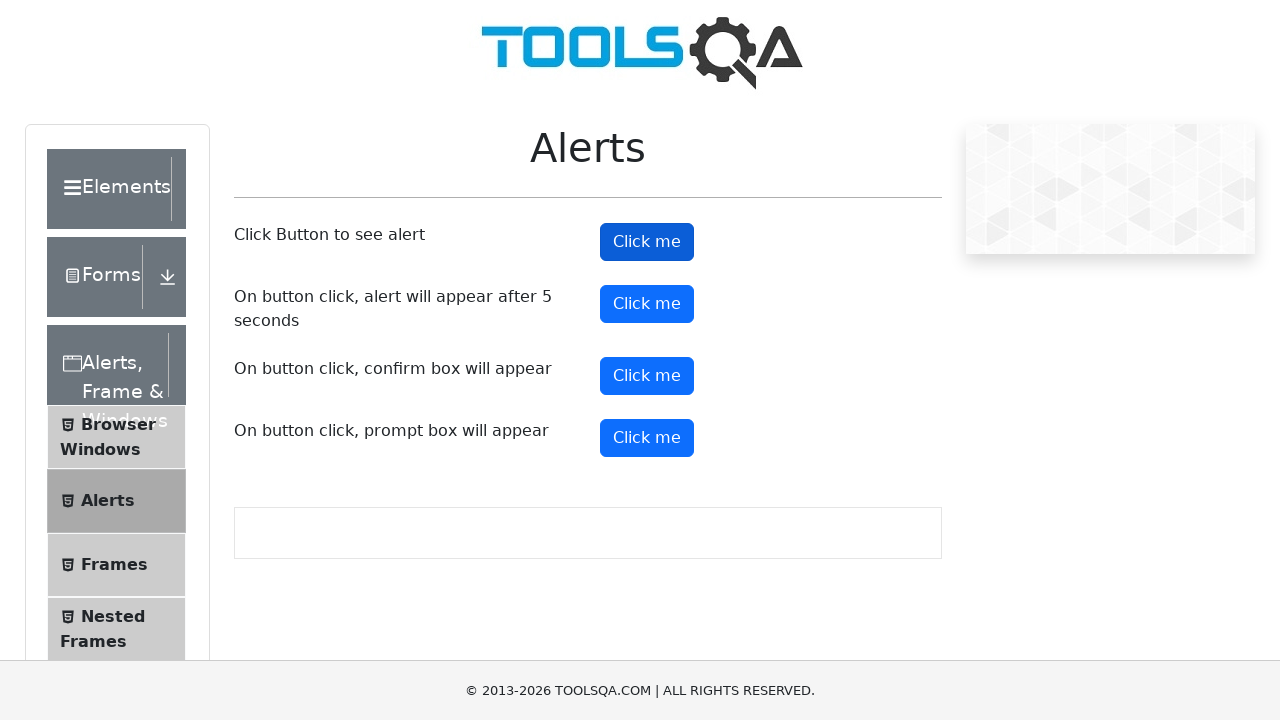

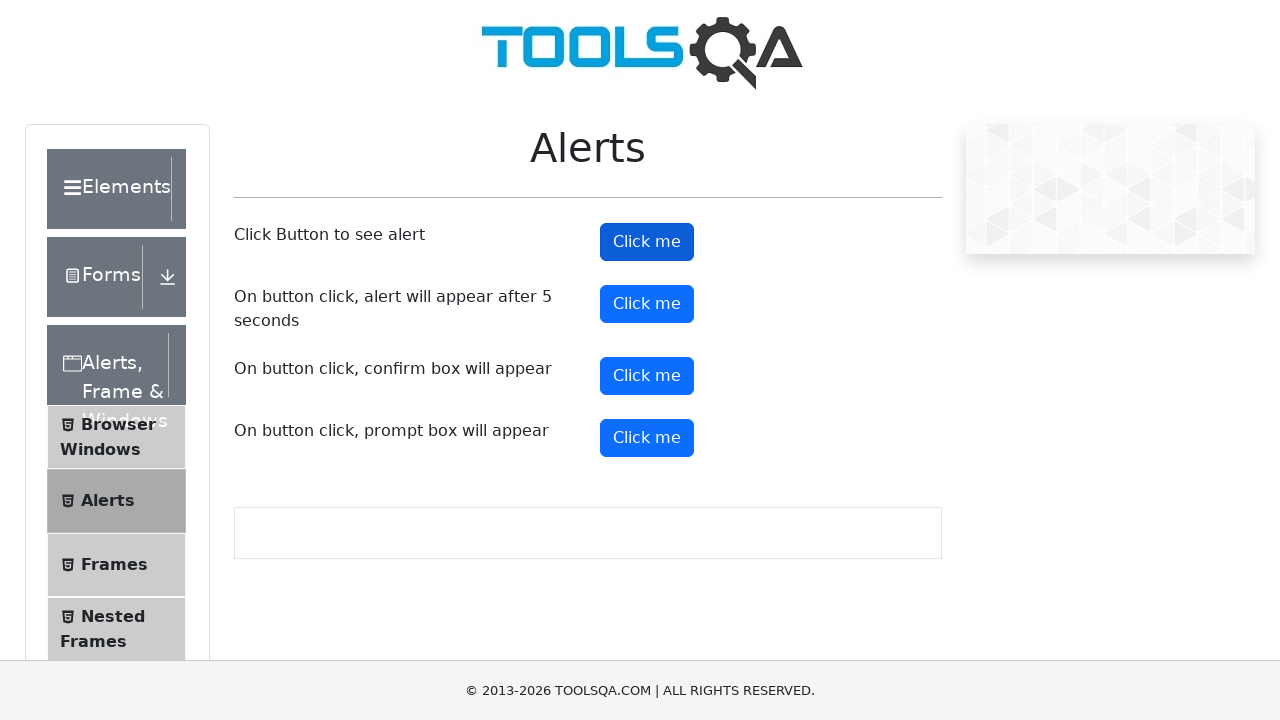